Navigates to a download page, locates the first download link, and retrieves its href attribute to verify a file can be downloaded.

Starting URL: https://the-internet.herokuapp.com/download

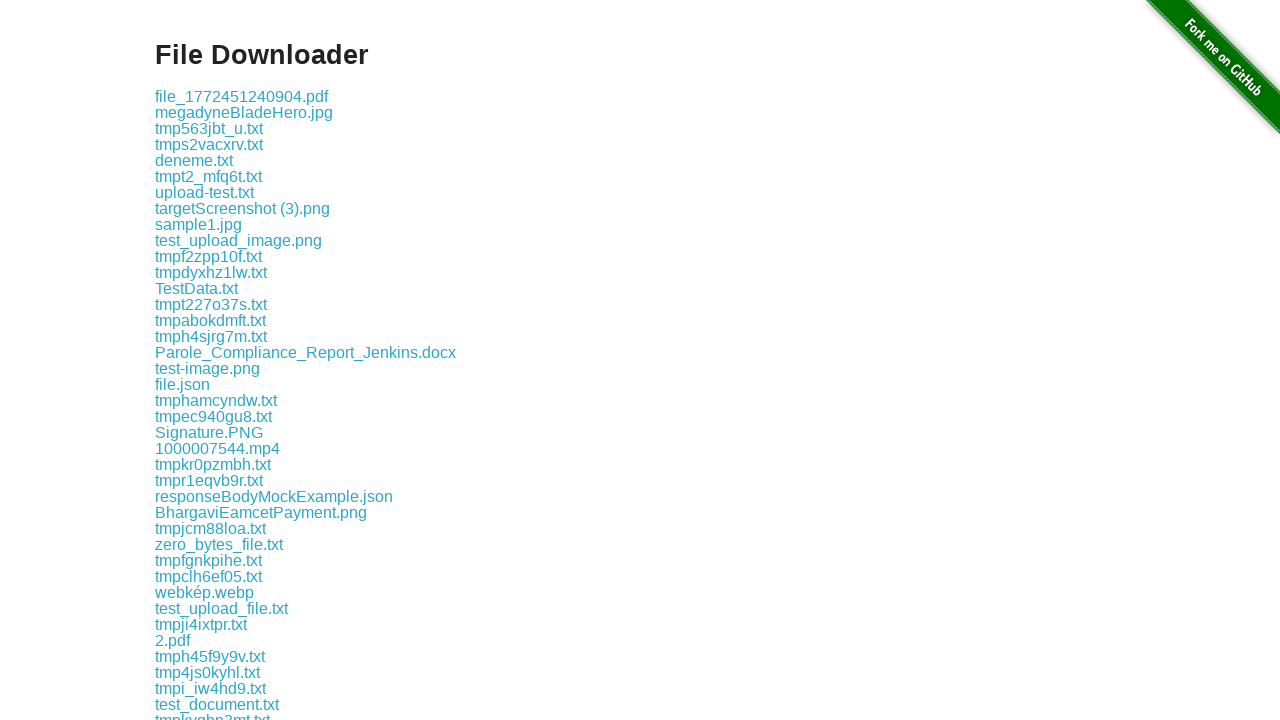

Waited for download links to be visible on the page
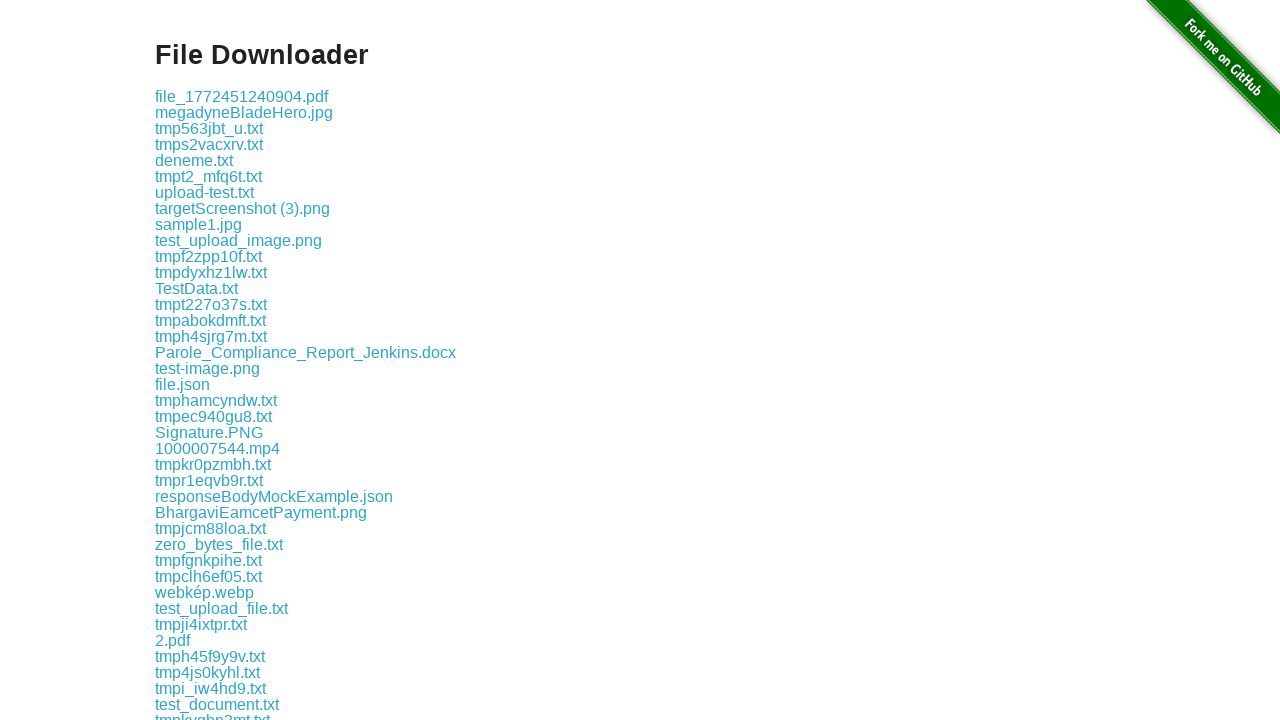

Located the first download link element
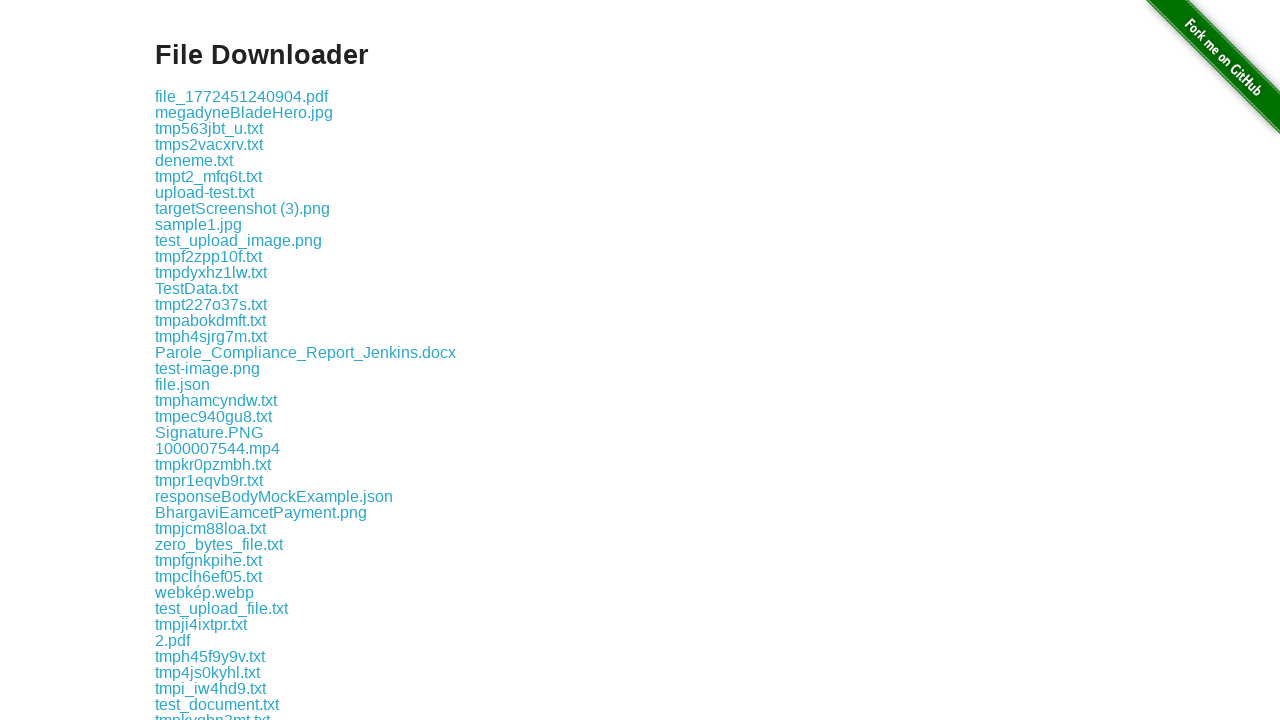

Retrieved href attribute from first download link: download/file_1772451240904.pdf
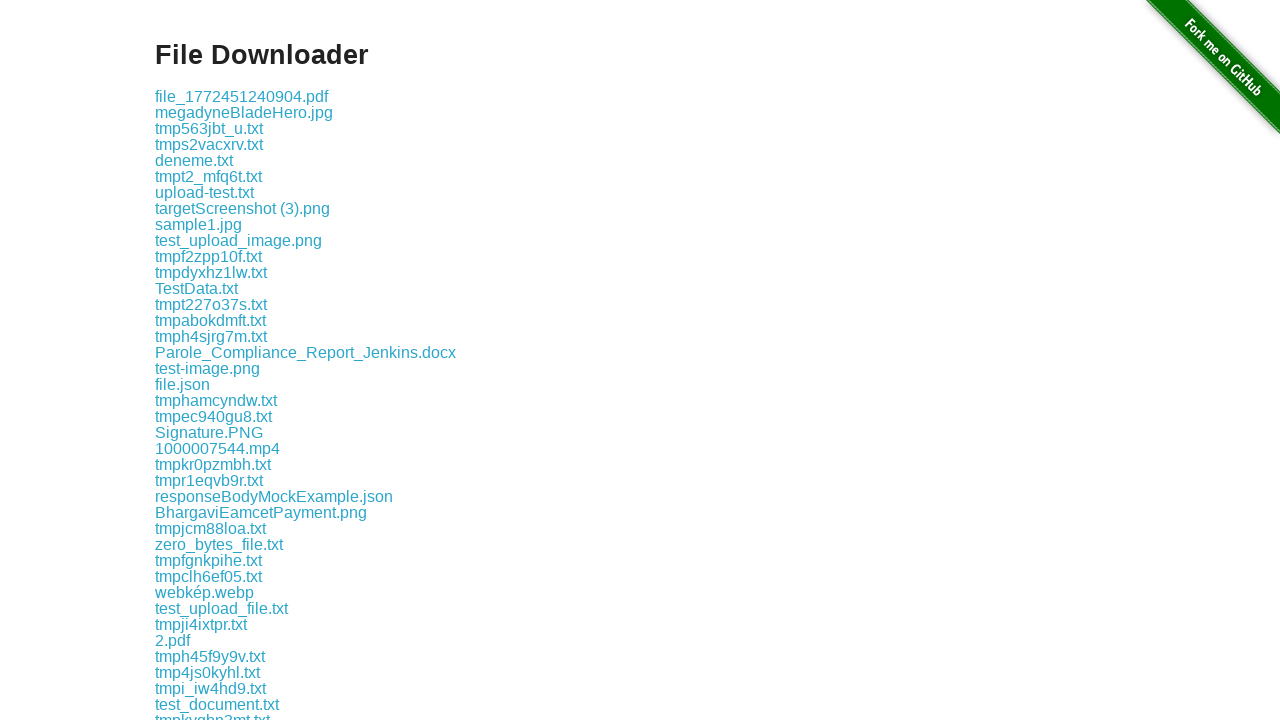

Clicked on the first download link to initiate download at (242, 96) on .example a >> nth=0
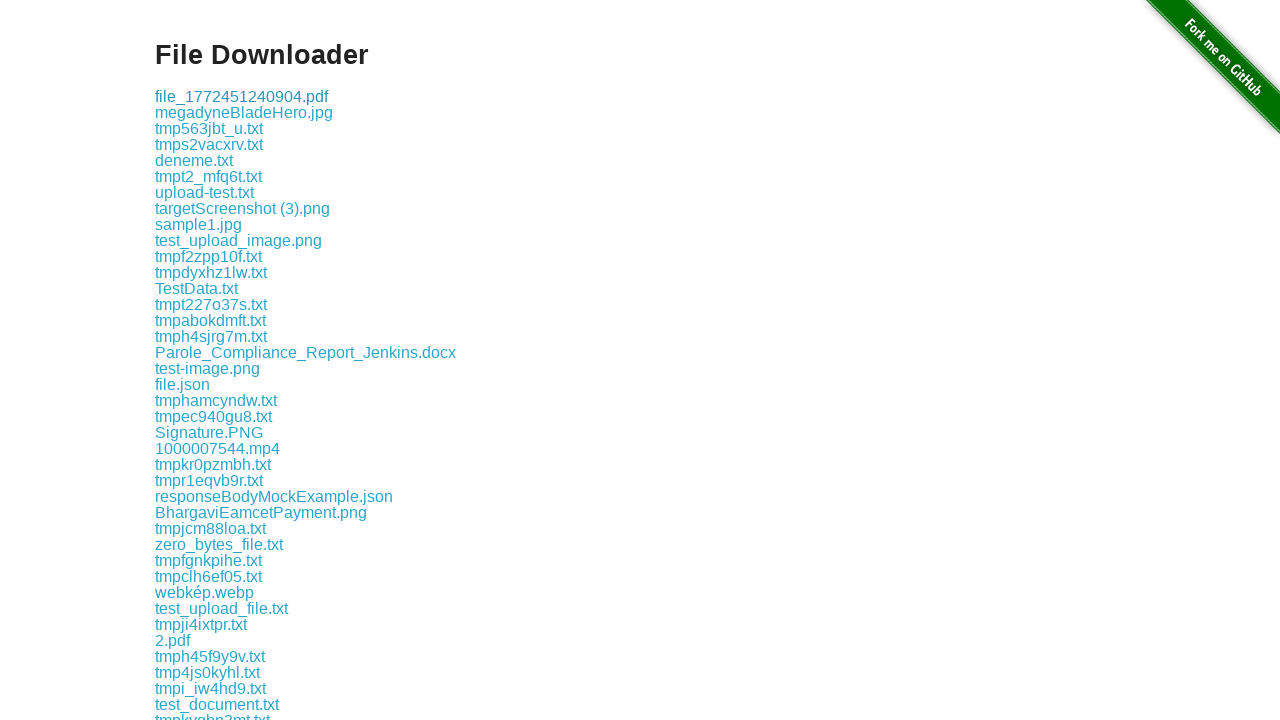

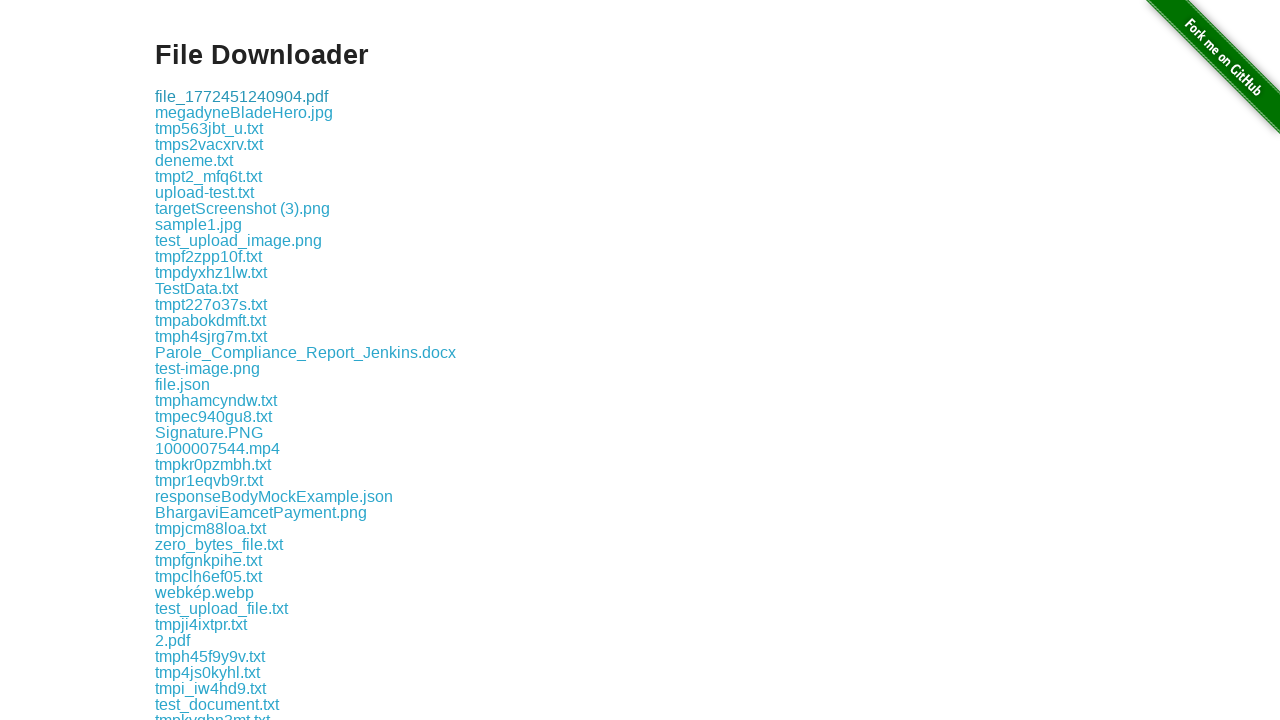